Tests the search functionality by entering a search term and verifying navigation to search results

Starting URL: https://www.oanda.com/currency/converter/

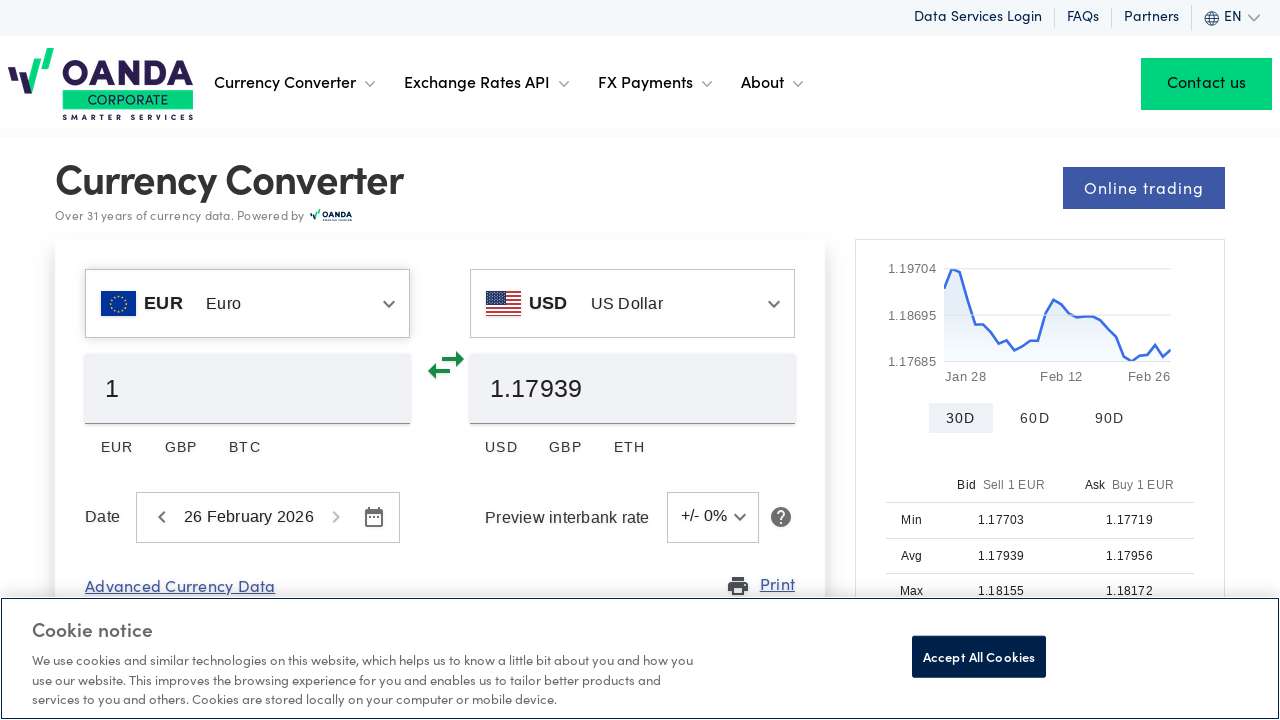

Filled search box with 'API' on input[type="text"]
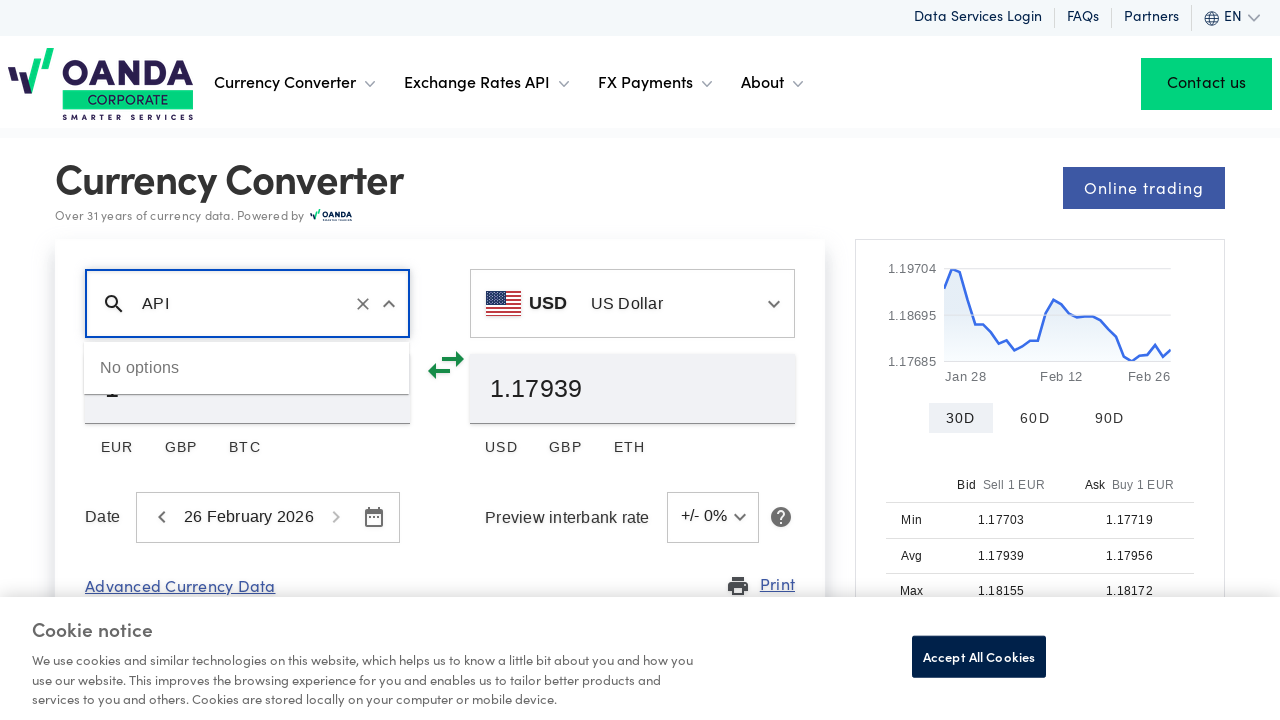

Pressed Enter to submit search query on input[type="text"]
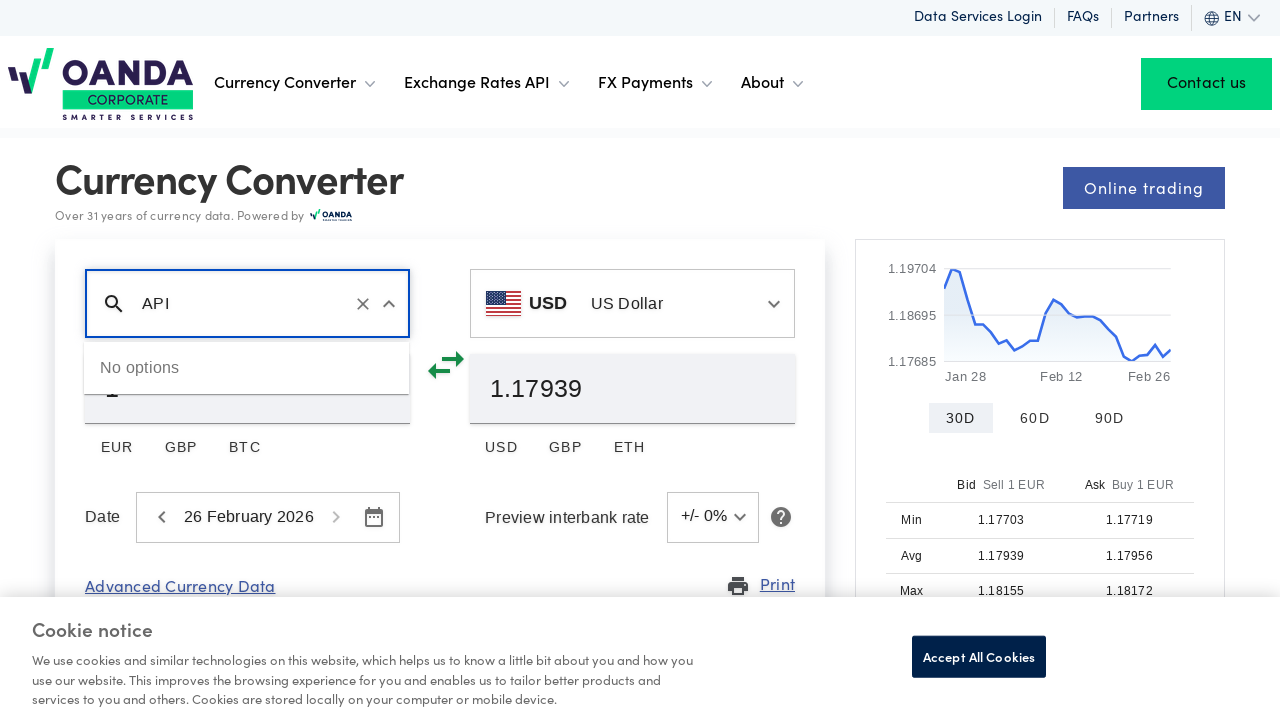

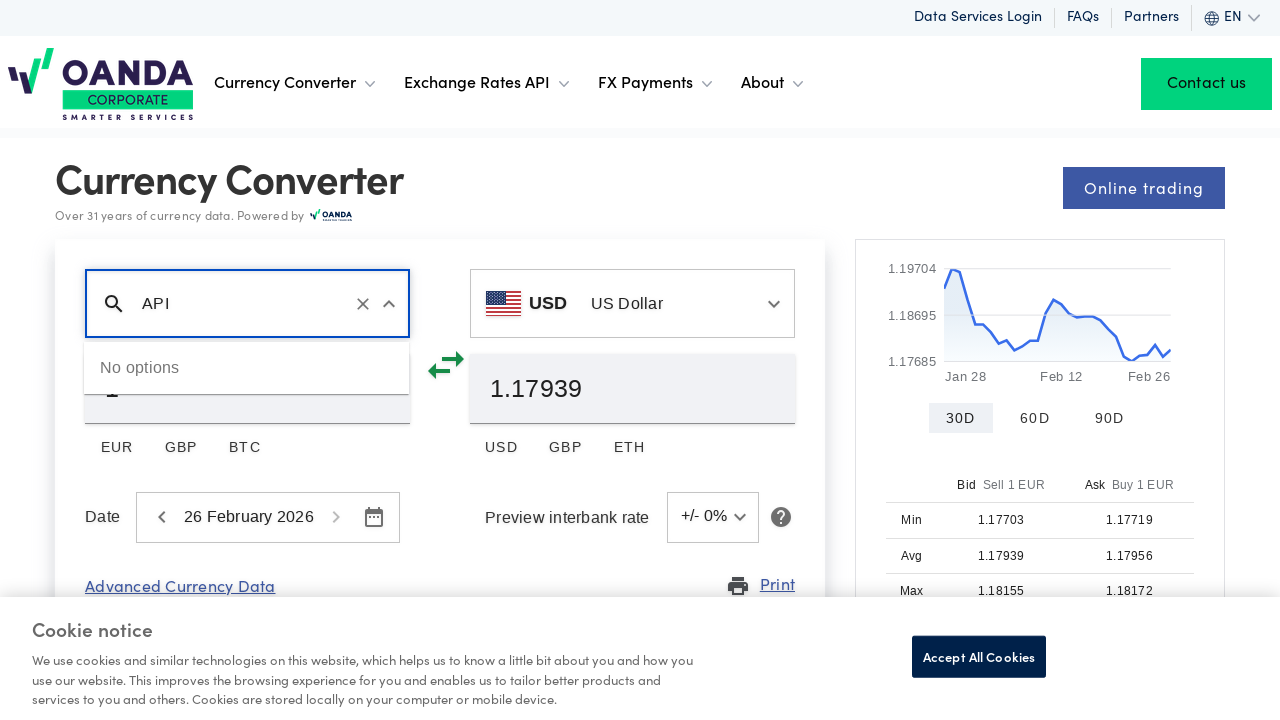